Tests the offers page by clicking on a column header to sort, verifying the sorting is correct, then paginating through results to find a specific item (Wheat) and retrieve its price.

Starting URL: https://rahulshettyacademy.com/seleniumPractise/#/offers

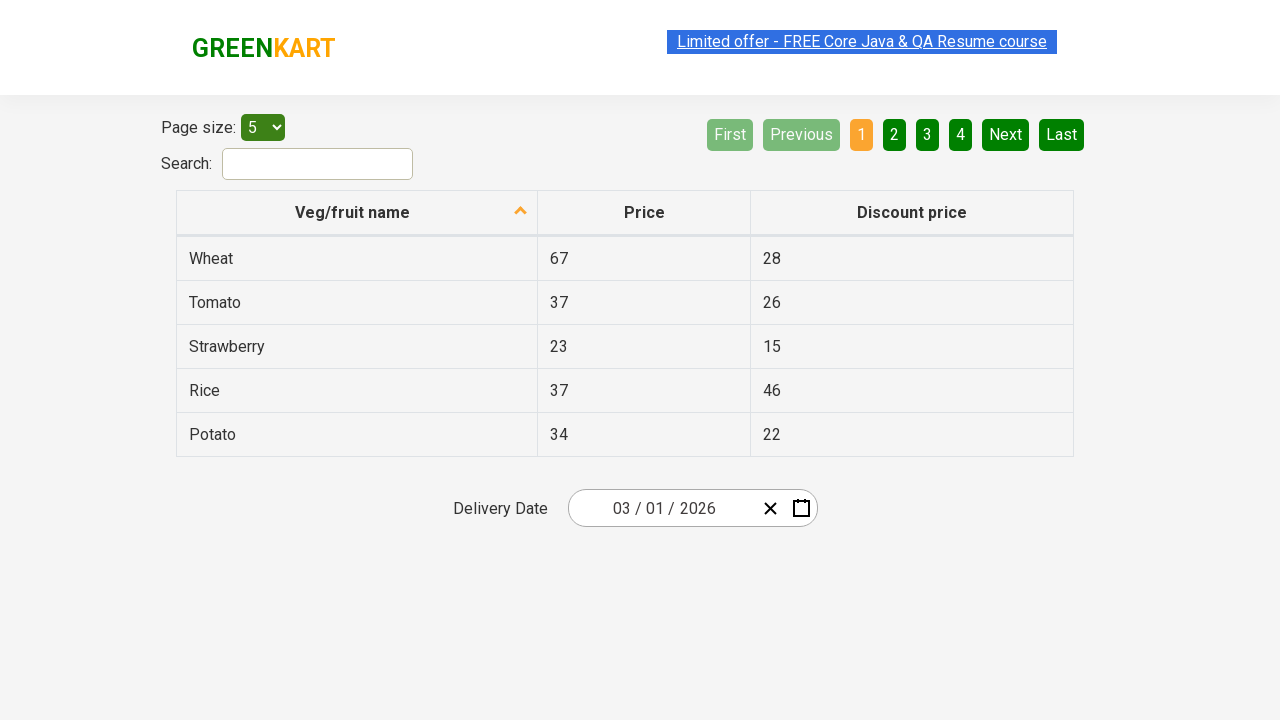

Clicked first column header to sort at (357, 213) on xpath=//tr/th[1]
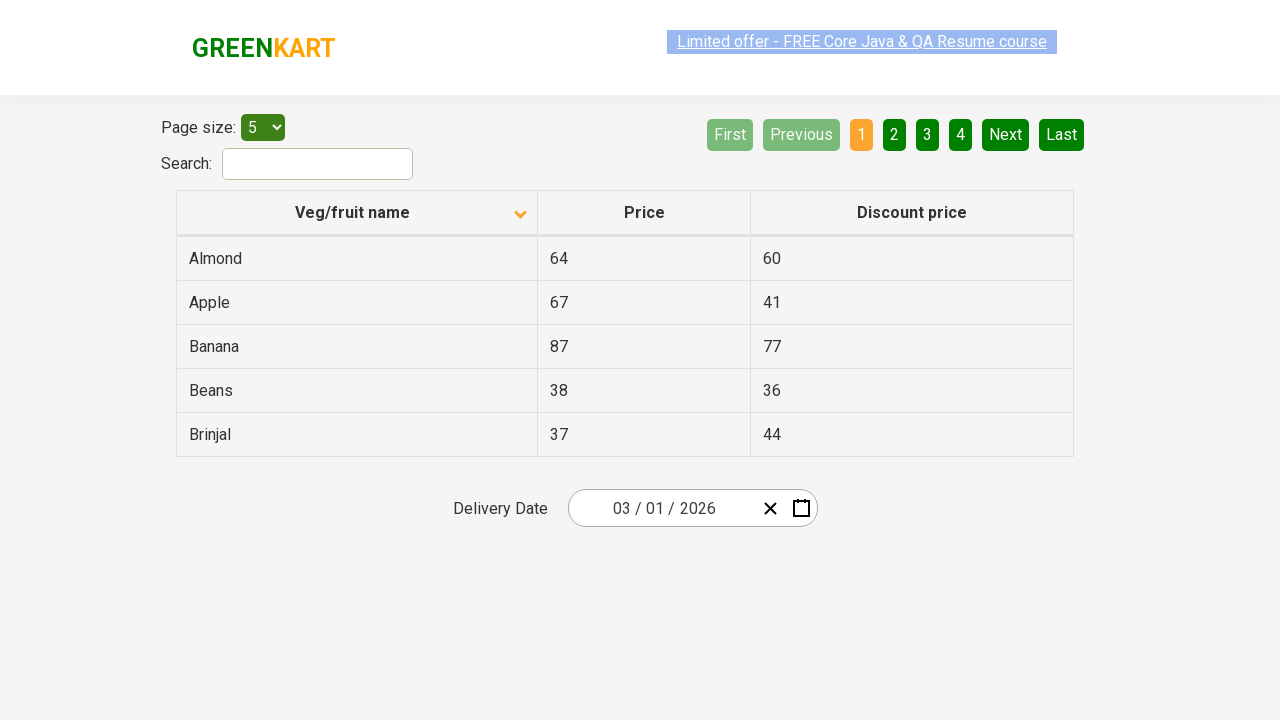

Table loaded and first column data is present
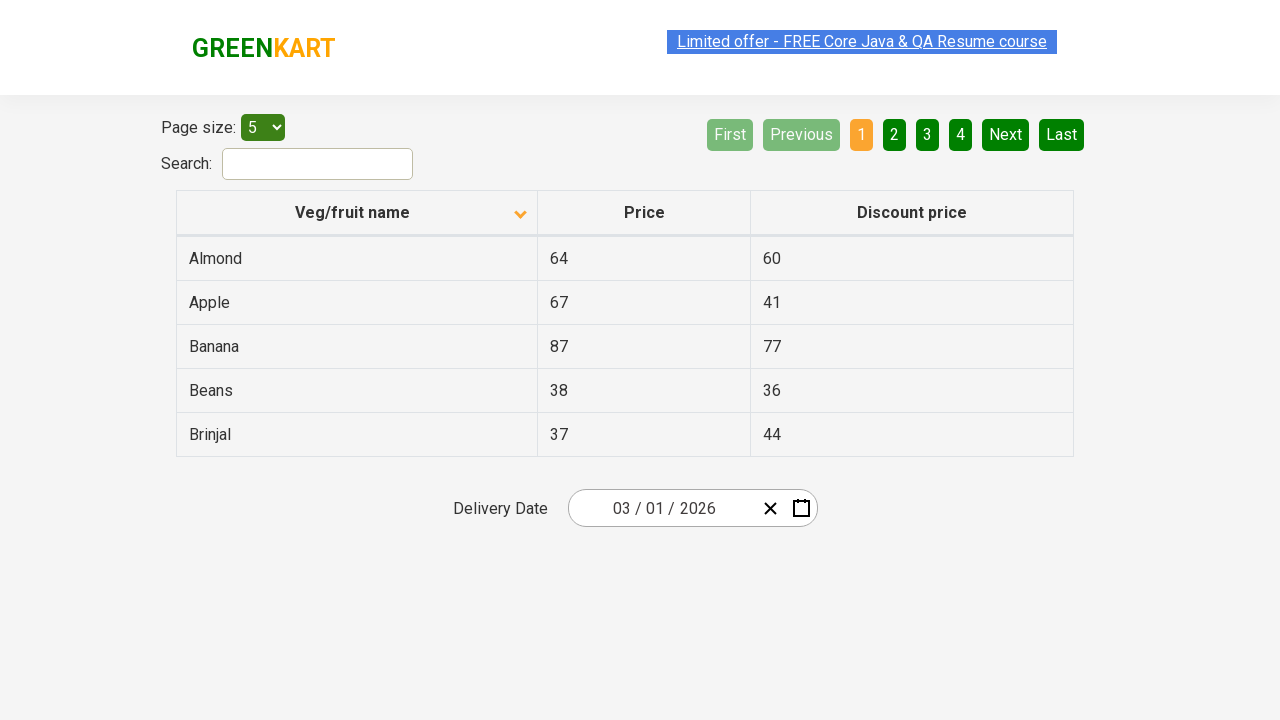

Retrieved 5 items from first column and verified alphabetical sorting
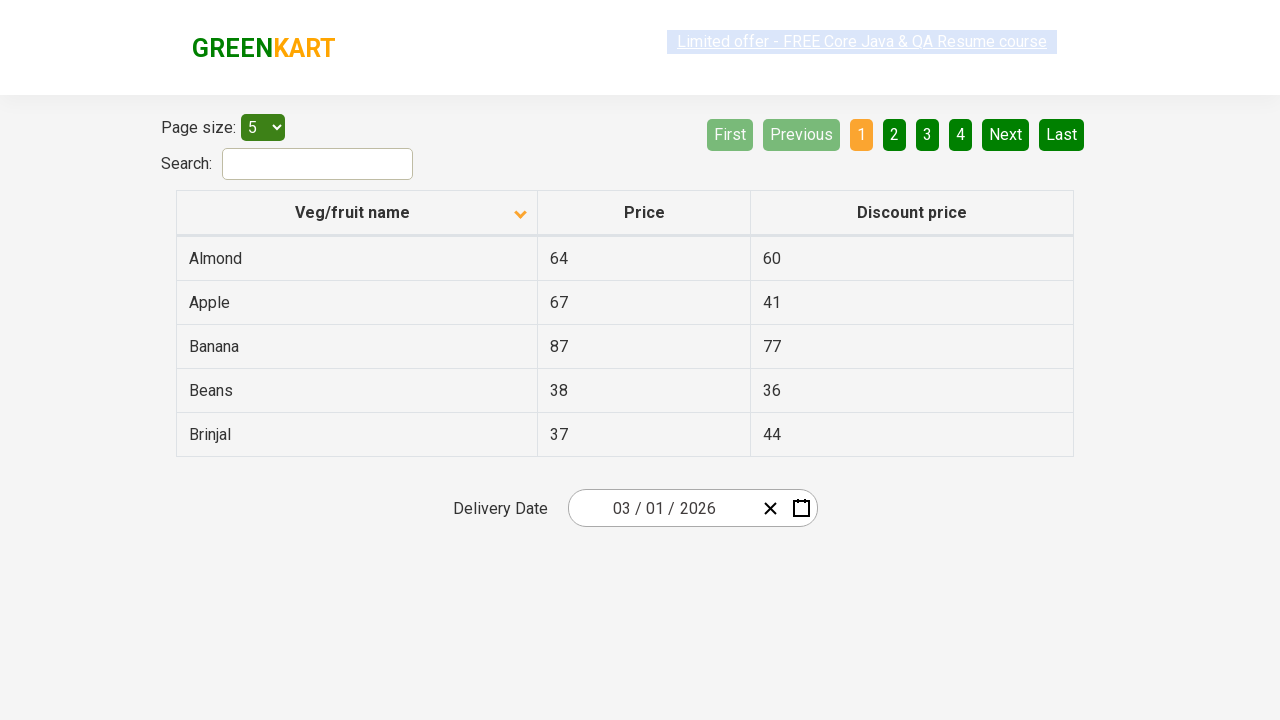

Assertion passed: column is sorted alphabetically
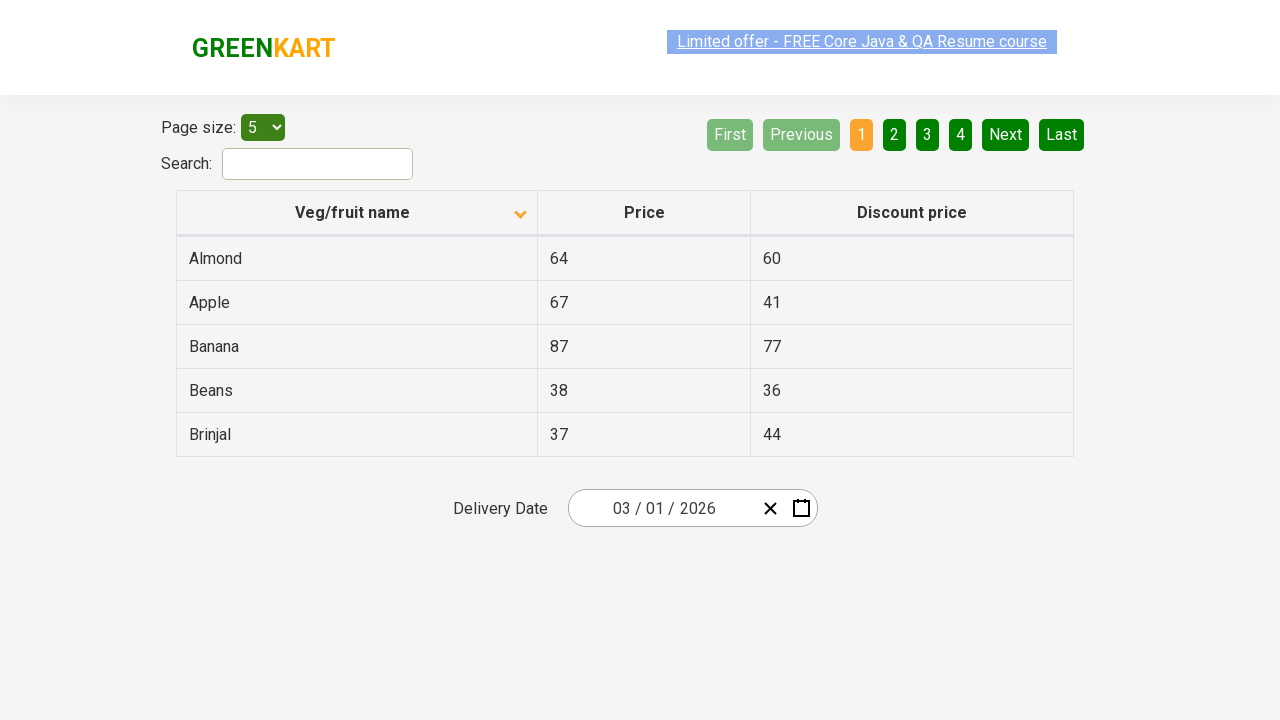

Clicked 'Next' button to navigate to next page at (1006, 134) on [aria-label='Next']
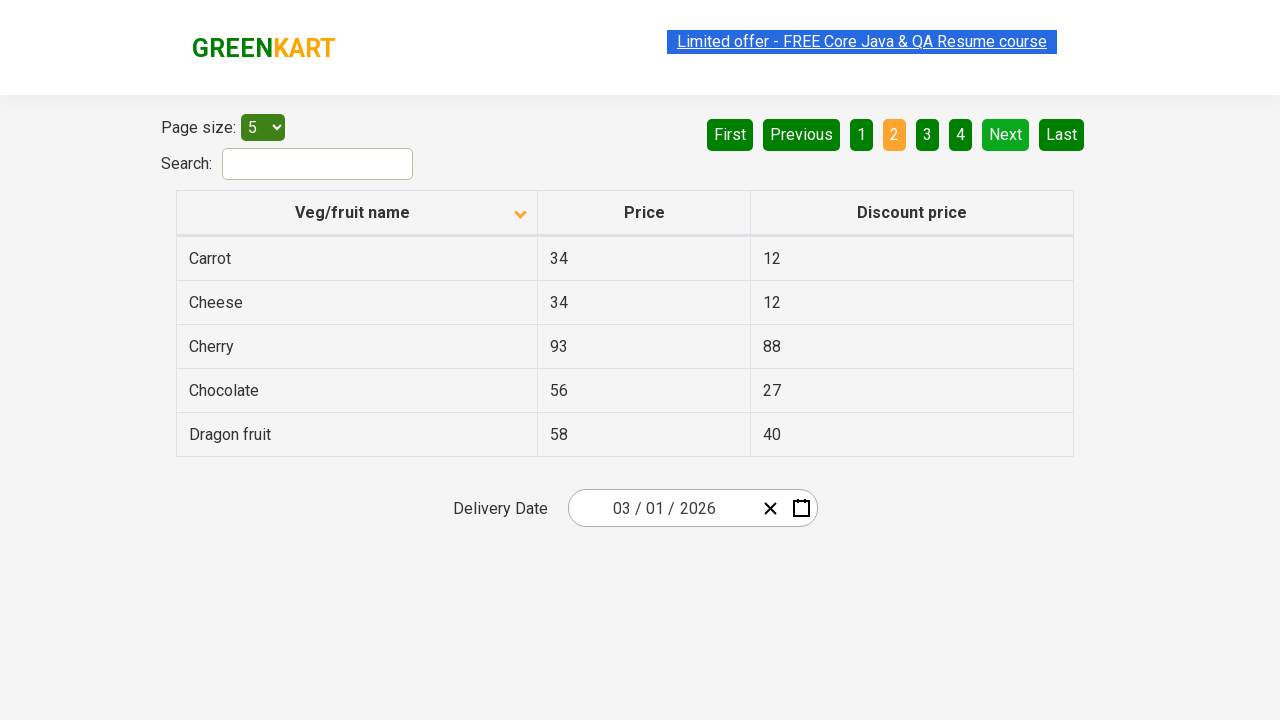

Waited for page content to update
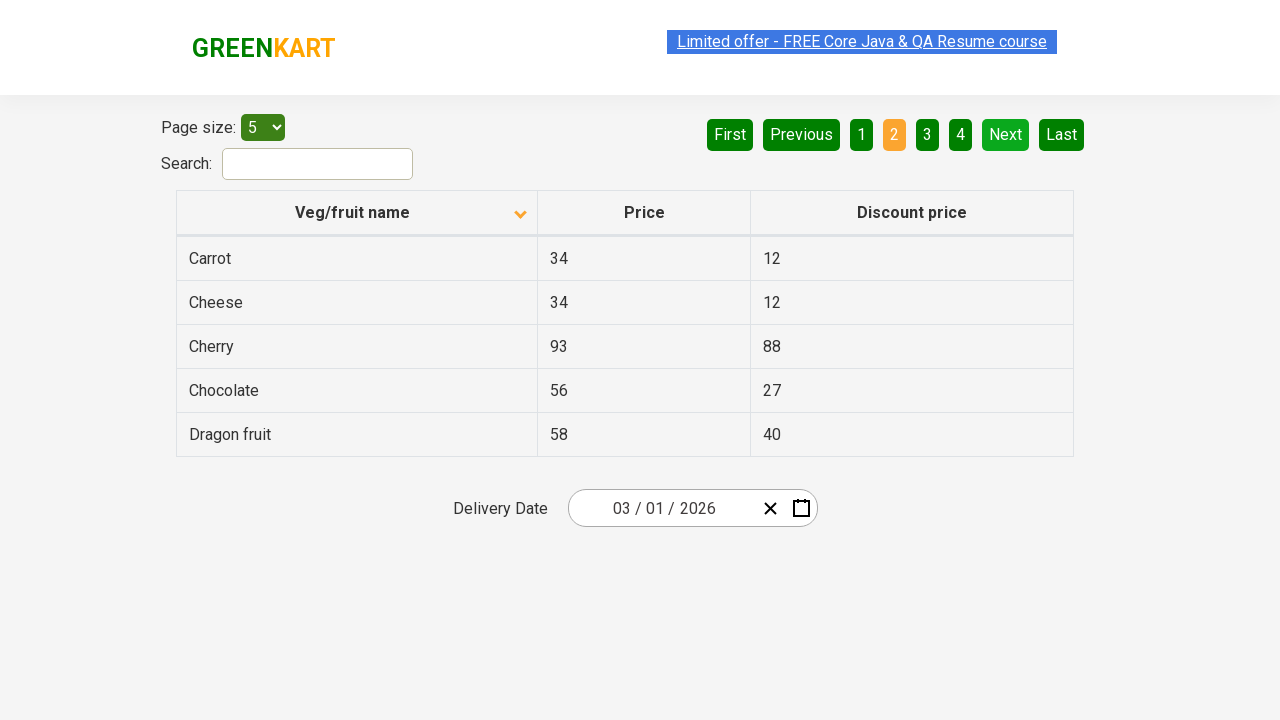

Clicked 'Next' button to navigate to next page at (1006, 134) on [aria-label='Next']
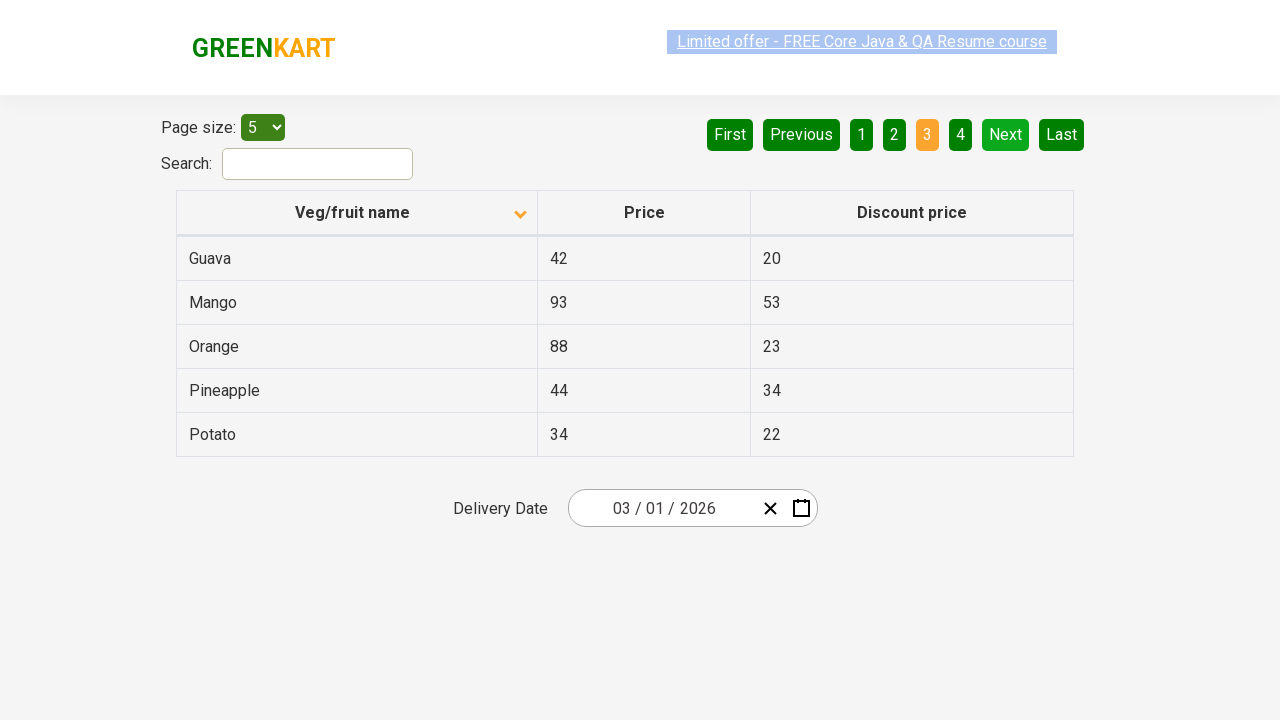

Waited for page content to update
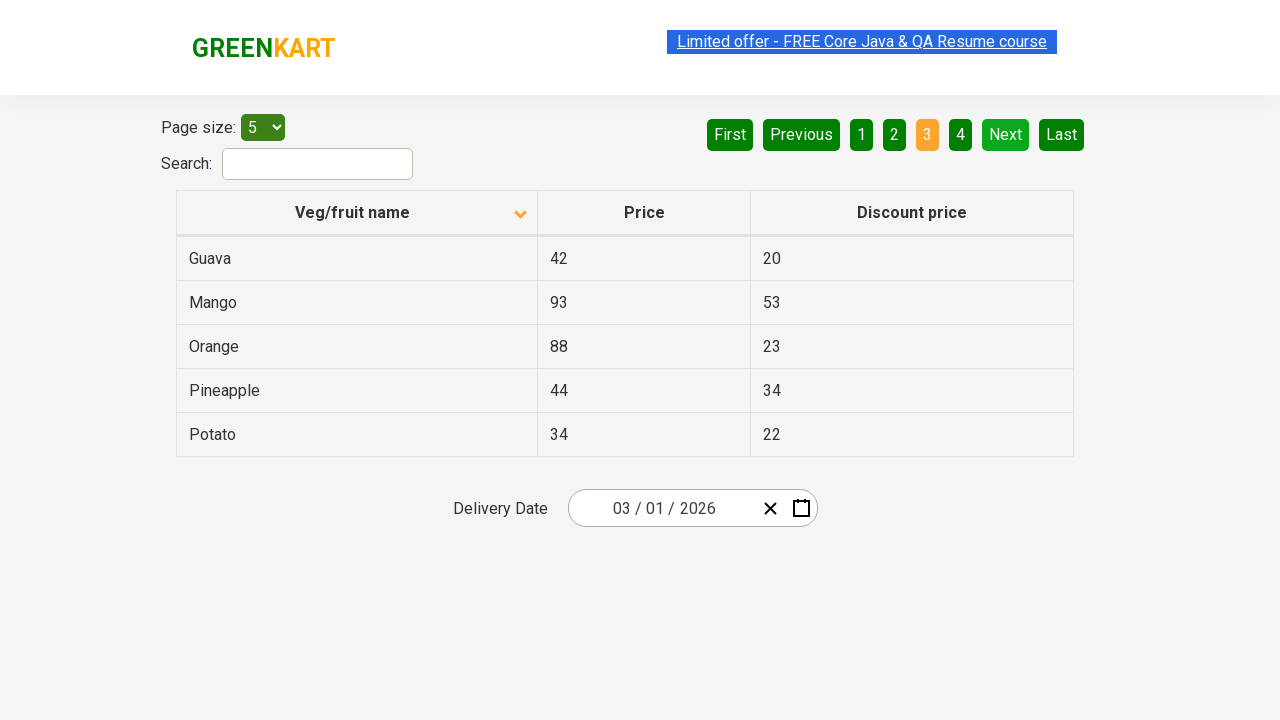

Clicked 'Next' button to navigate to next page at (1006, 134) on [aria-label='Next']
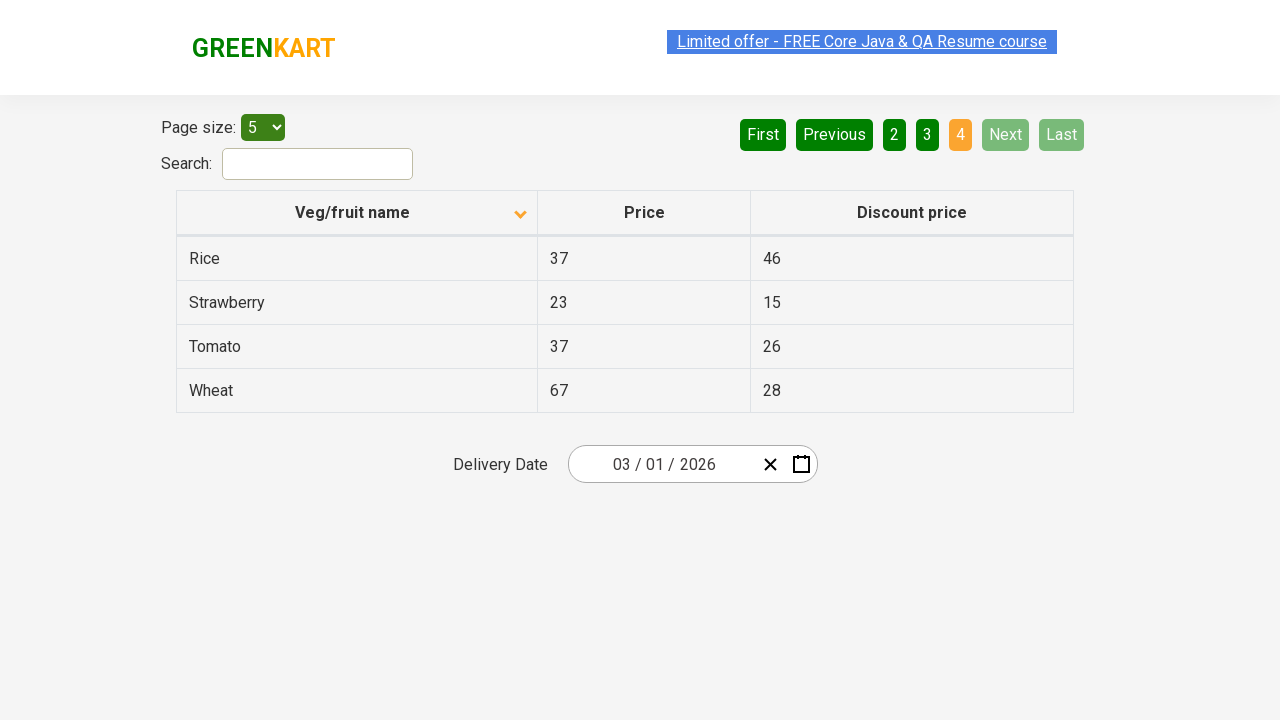

Waited for page content to update
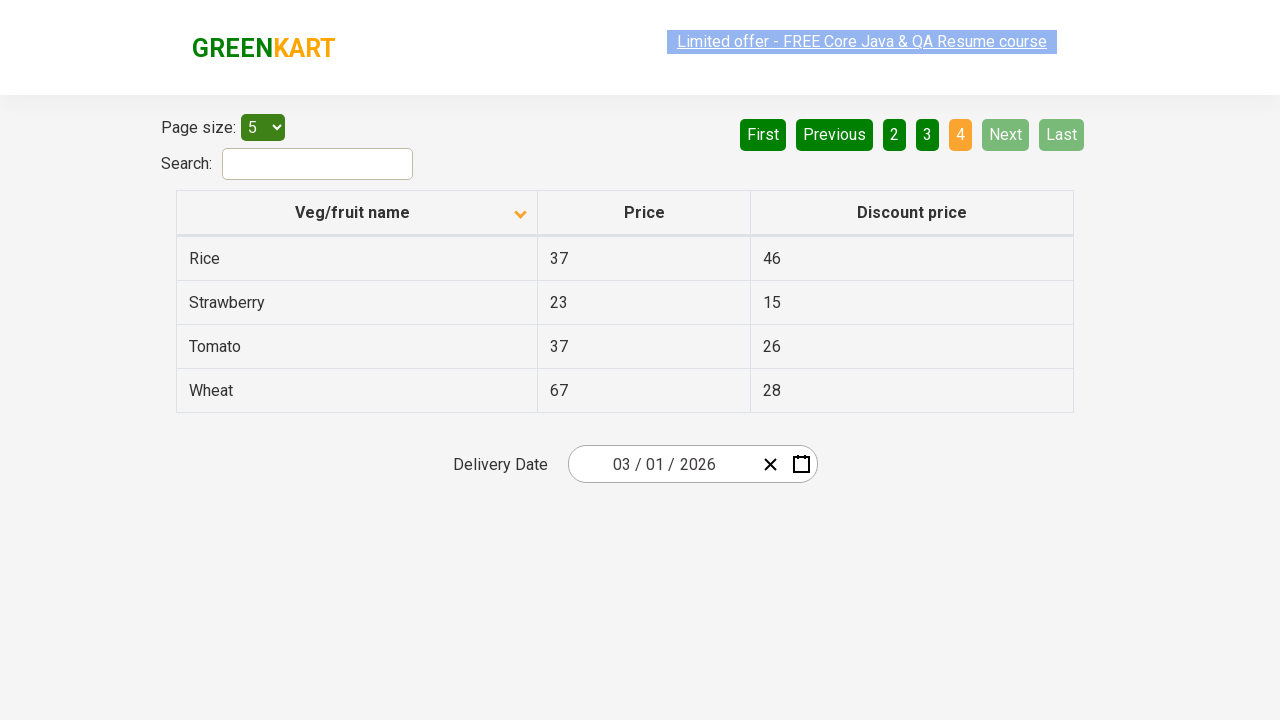

Found 'Wheat' item with price: 67
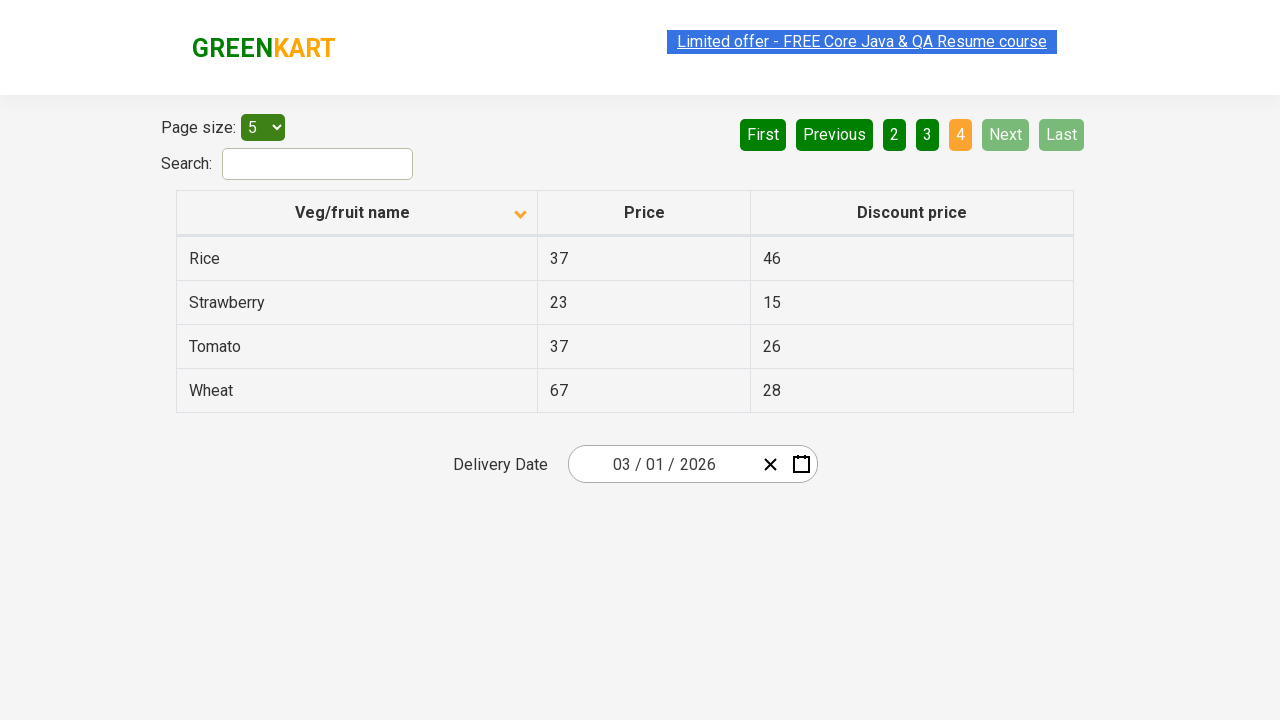

Assertion passed: 'Wheat' item was found in the offers list
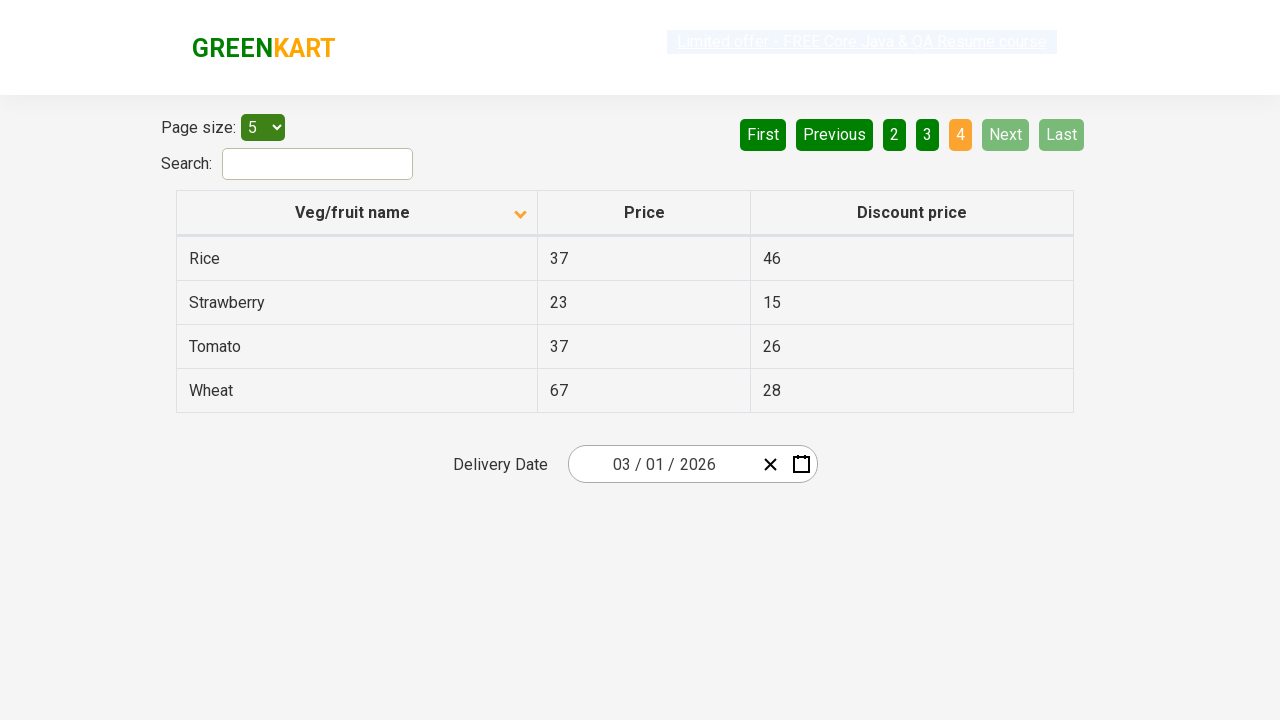

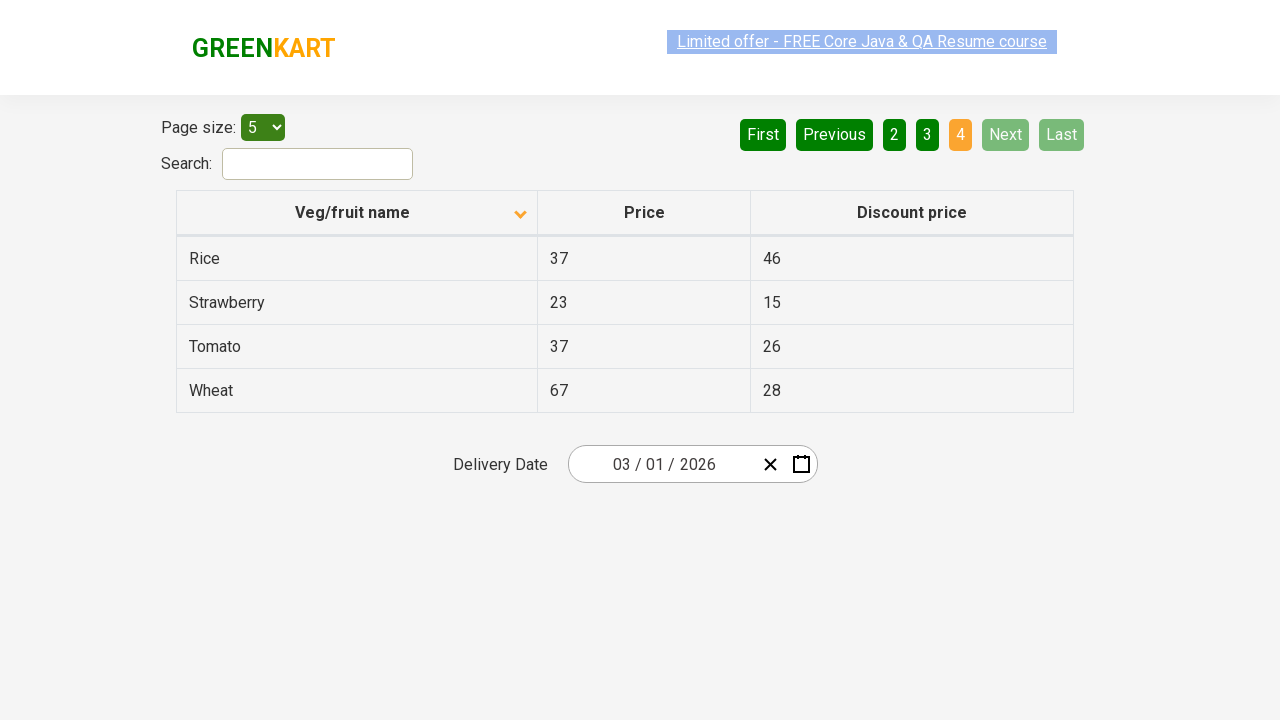